Tests that Clear completed button is hidden when there are no completed items

Starting URL: https://demo.playwright.dev/todomvc

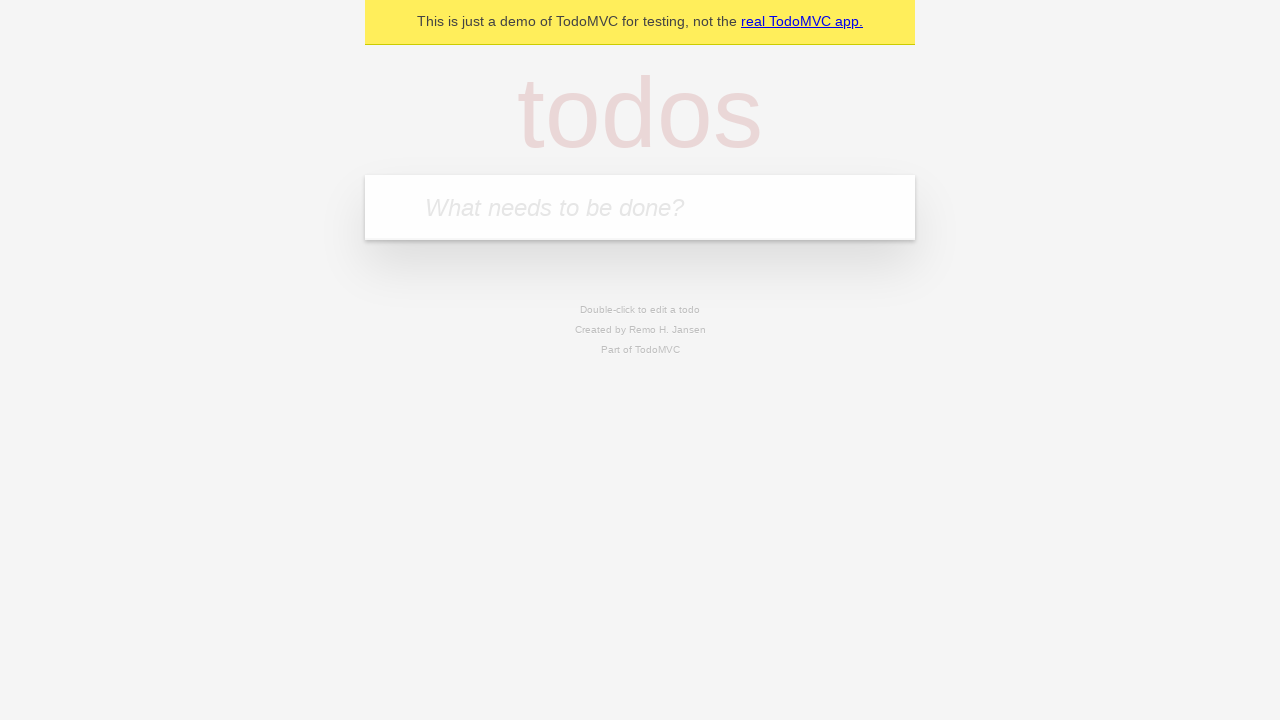

Filled todo input with 'buy some cheese' on internal:attr=[placeholder="What needs to be done?"i]
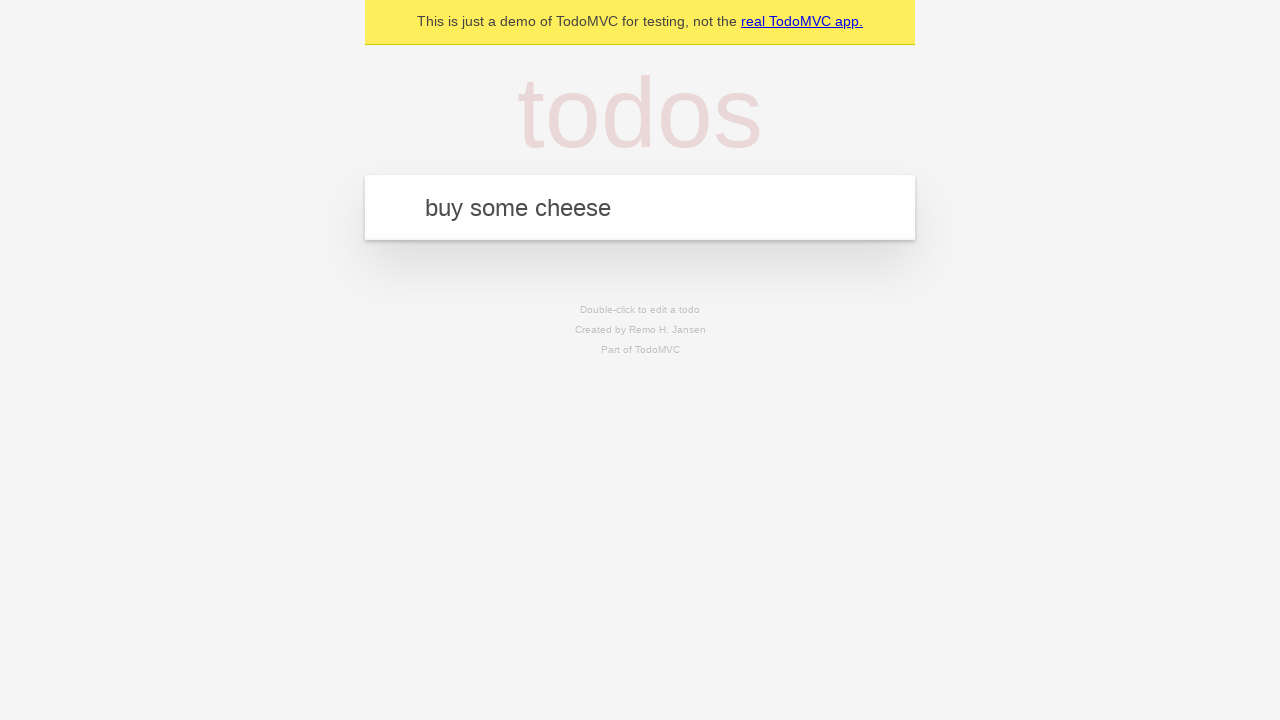

Pressed Enter to add first todo on internal:attr=[placeholder="What needs to be done?"i]
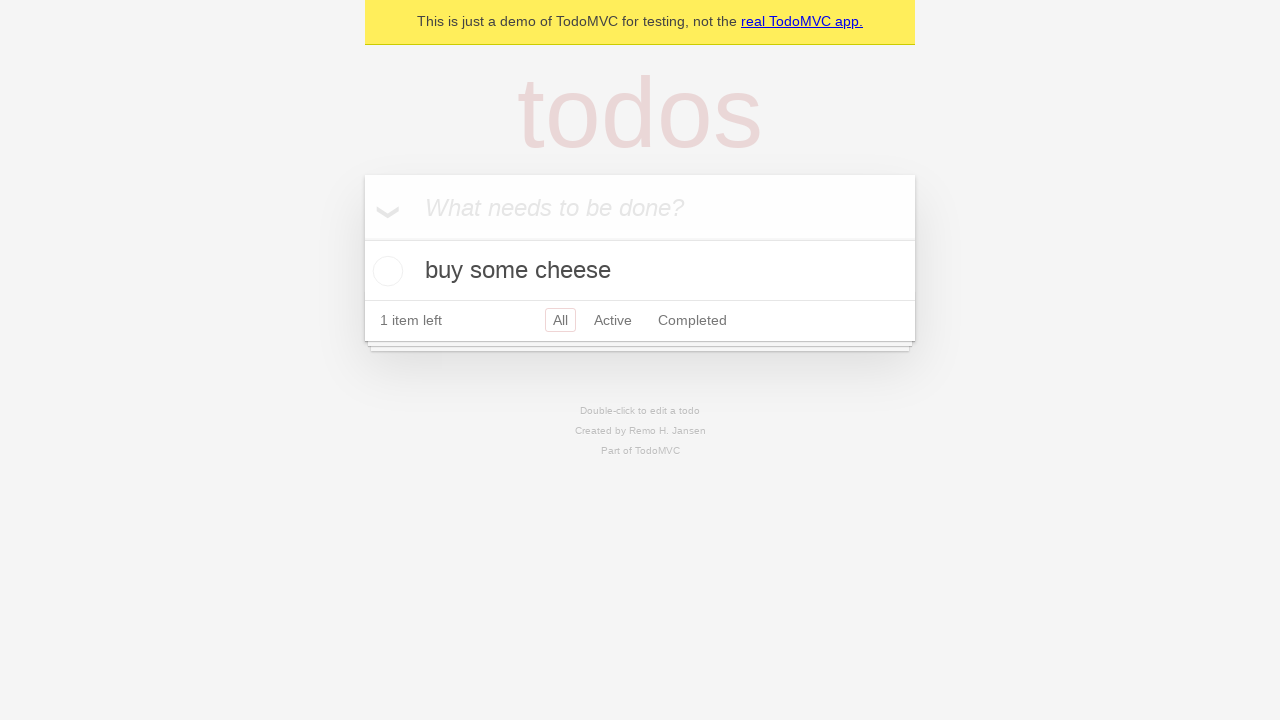

Filled todo input with 'feed the cat' on internal:attr=[placeholder="What needs to be done?"i]
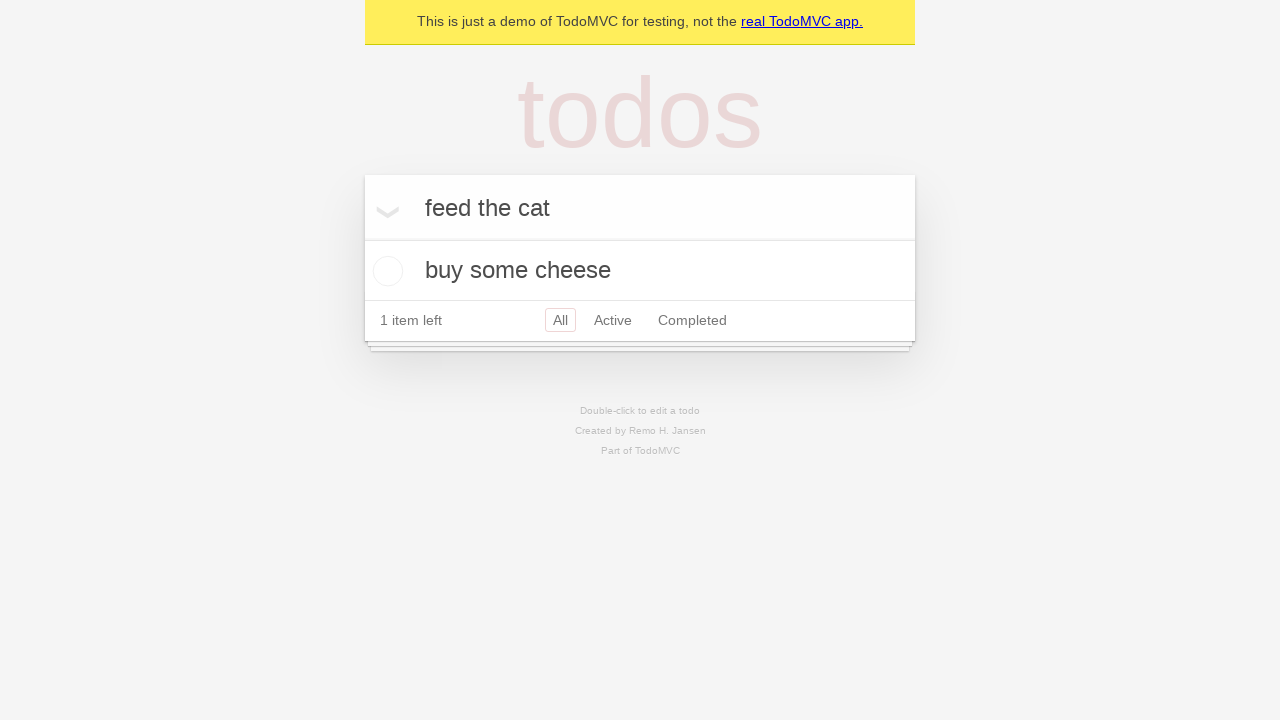

Pressed Enter to add second todo on internal:attr=[placeholder="What needs to be done?"i]
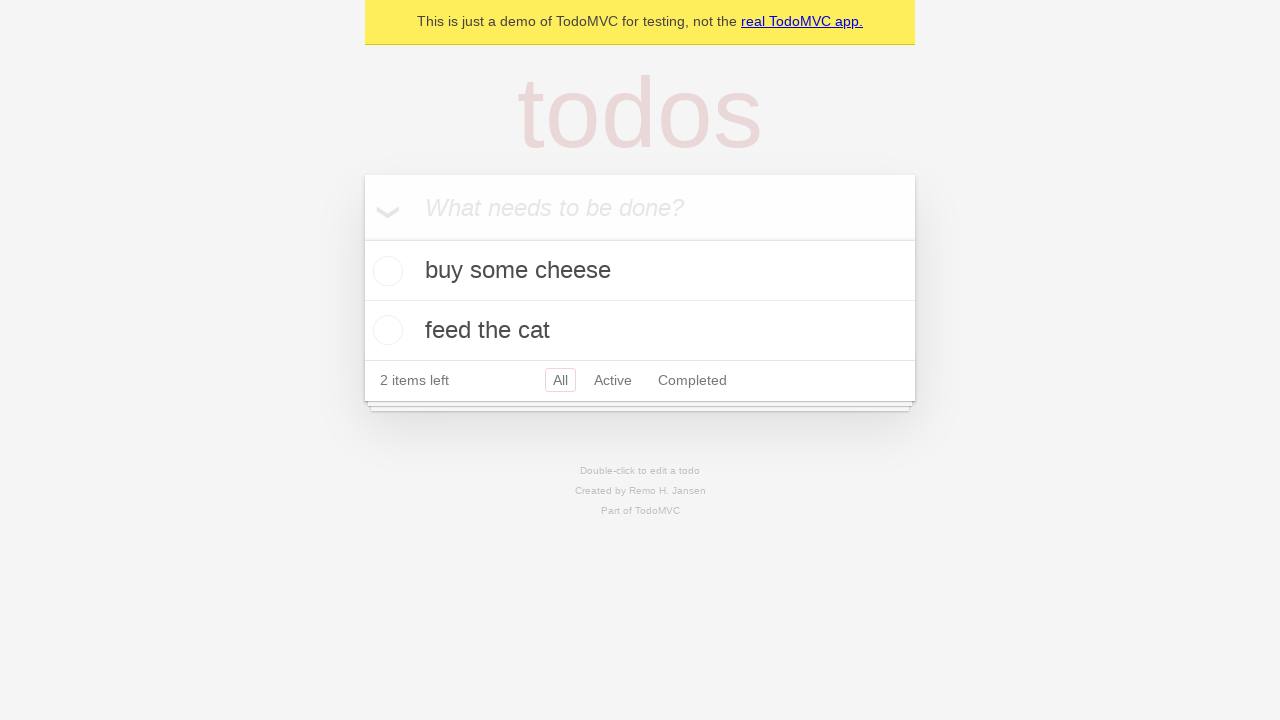

Filled todo input with 'book a doctors appointment' on internal:attr=[placeholder="What needs to be done?"i]
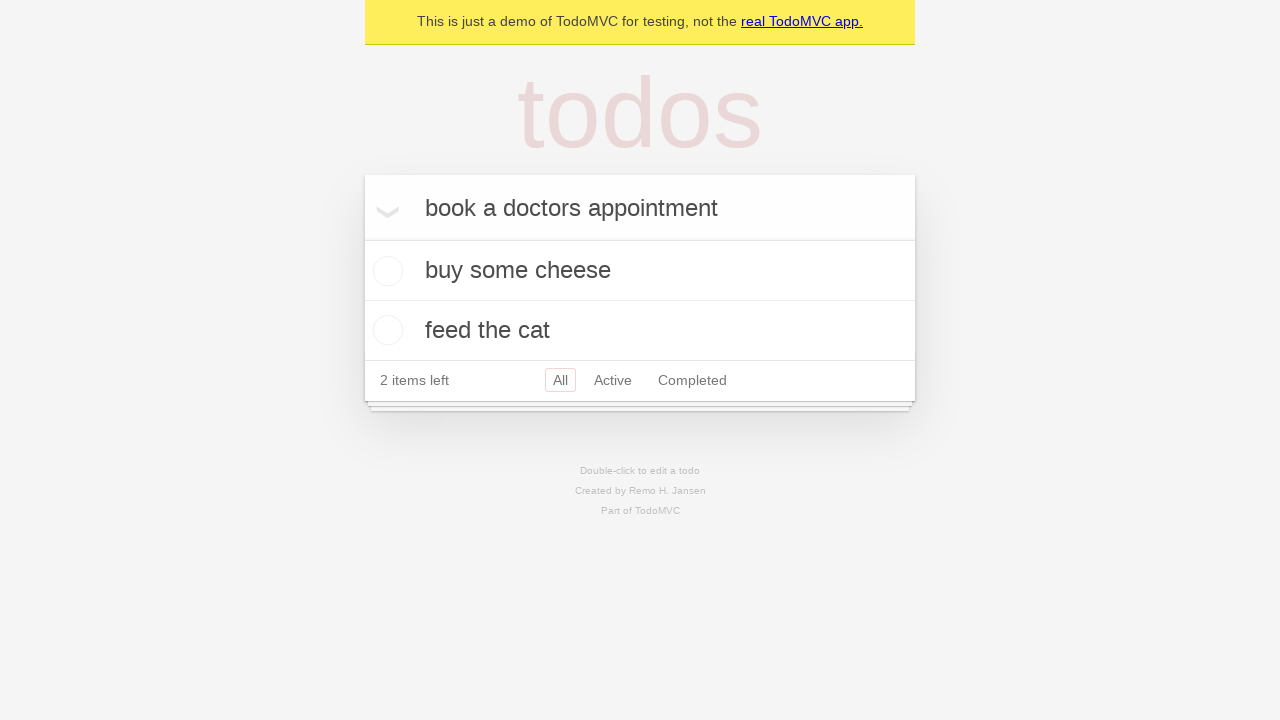

Pressed Enter to add third todo on internal:attr=[placeholder="What needs to be done?"i]
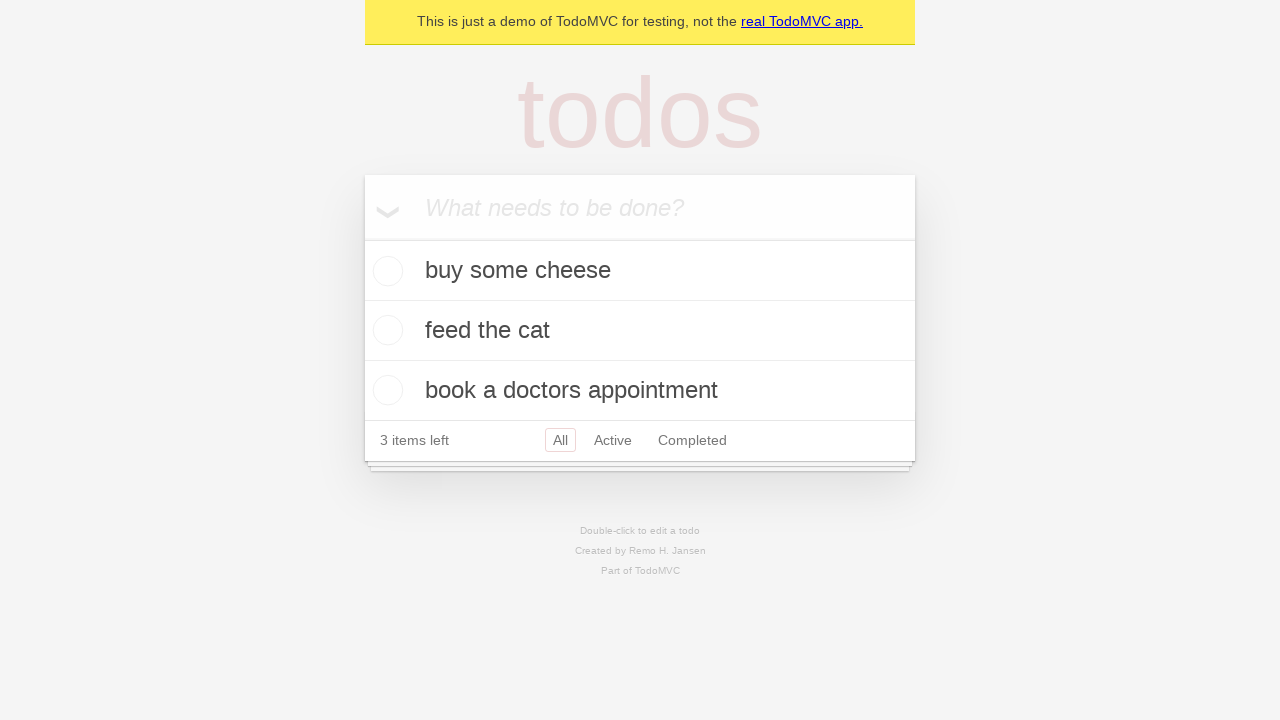

Checked the first todo as completed at (385, 271) on .todo-list li .toggle >> nth=0
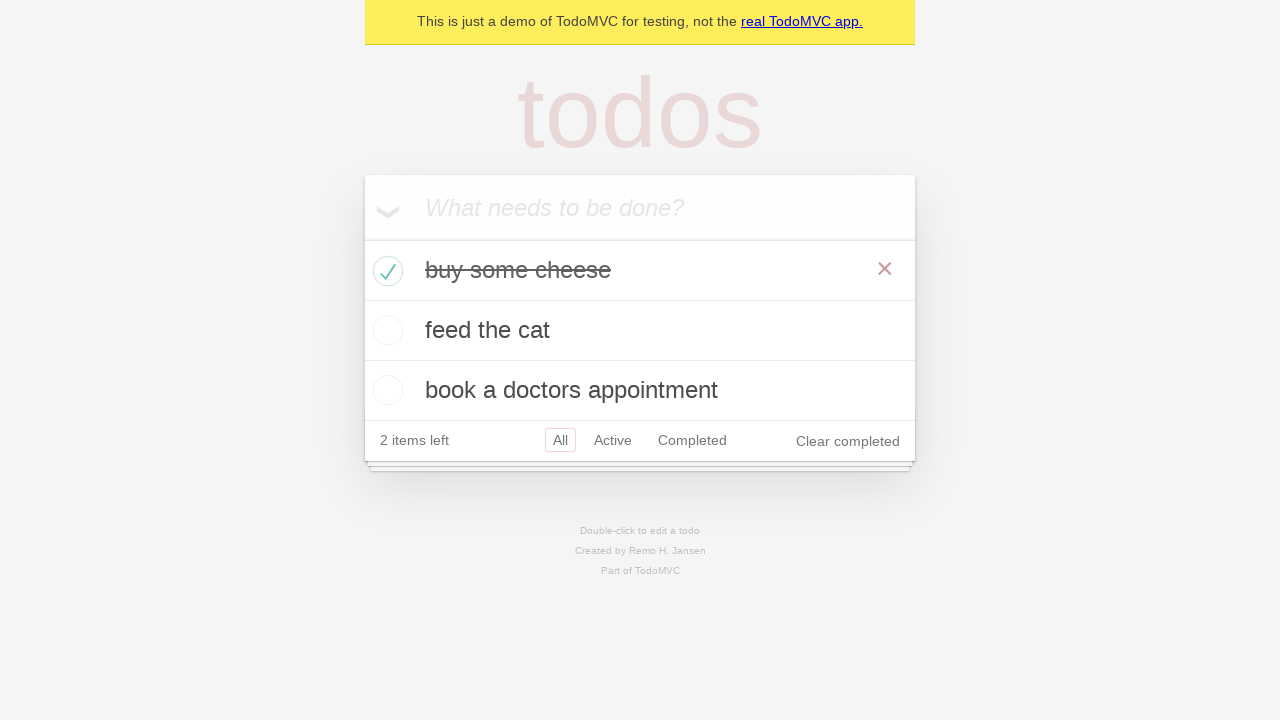

Clicked Clear completed button to remove completed todo at (848, 441) on internal:role=button[name="Clear completed"i]
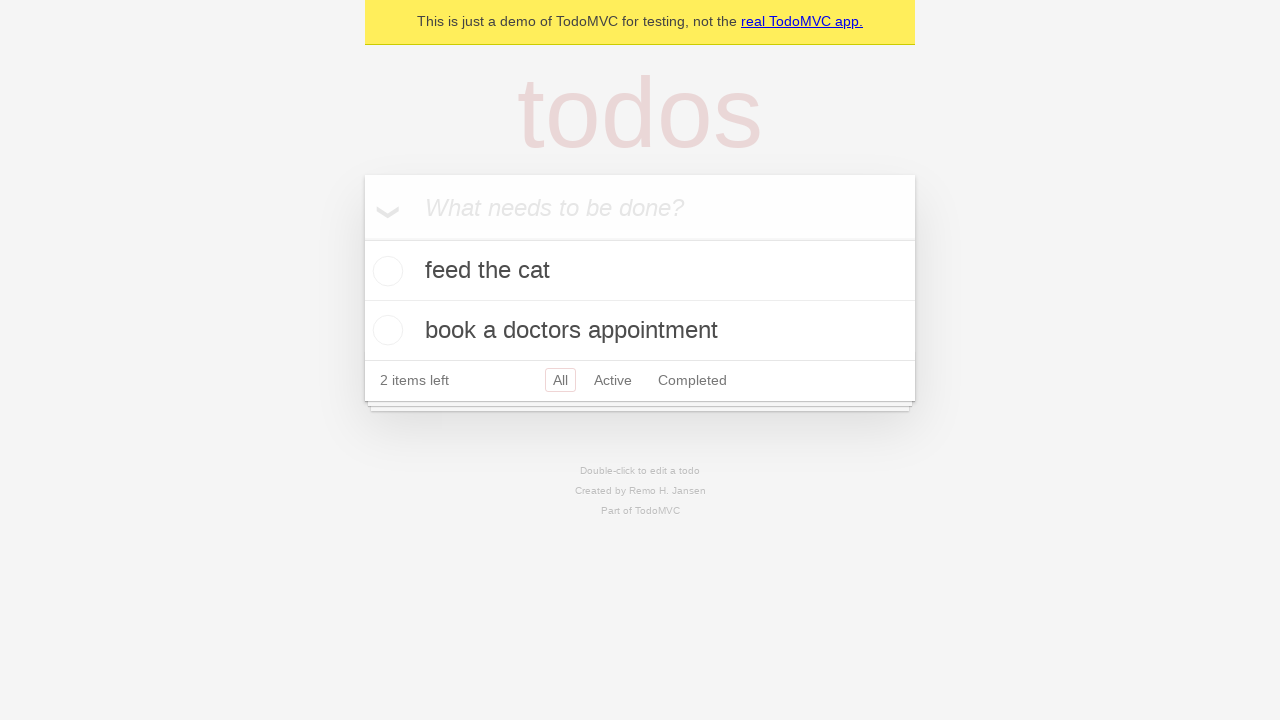

Clear completed button is now hidden because there are no completed items
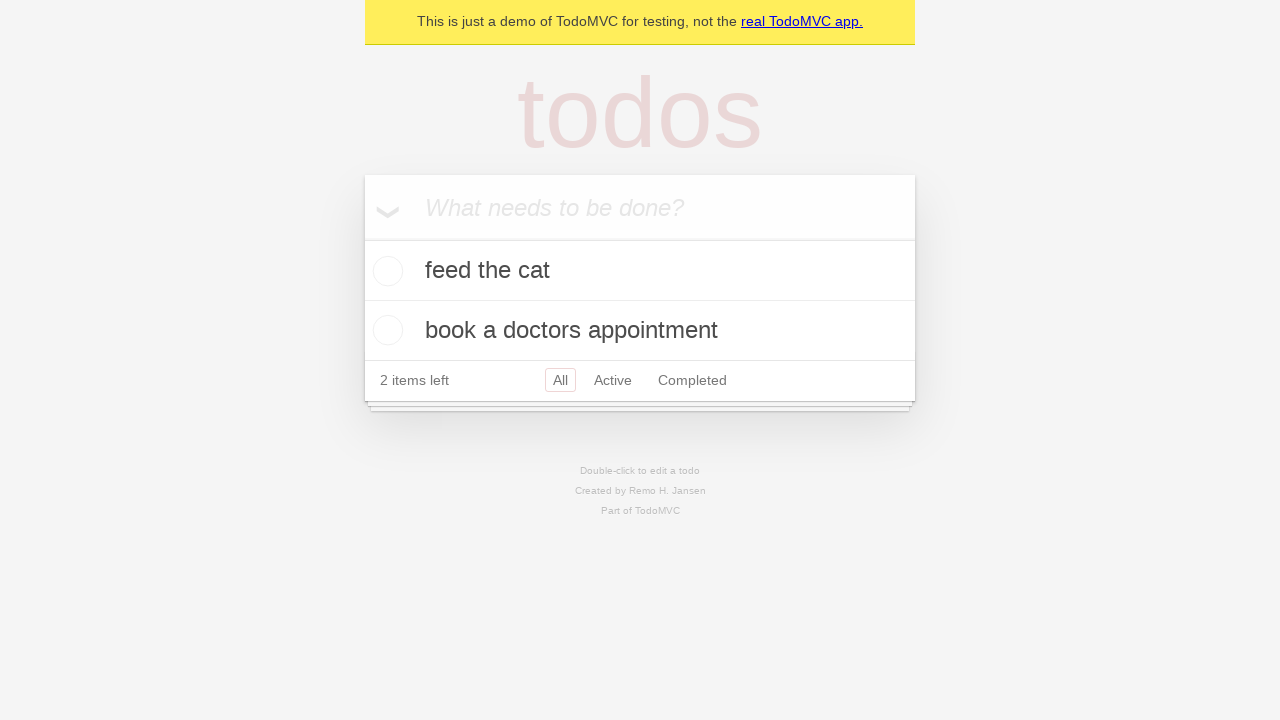

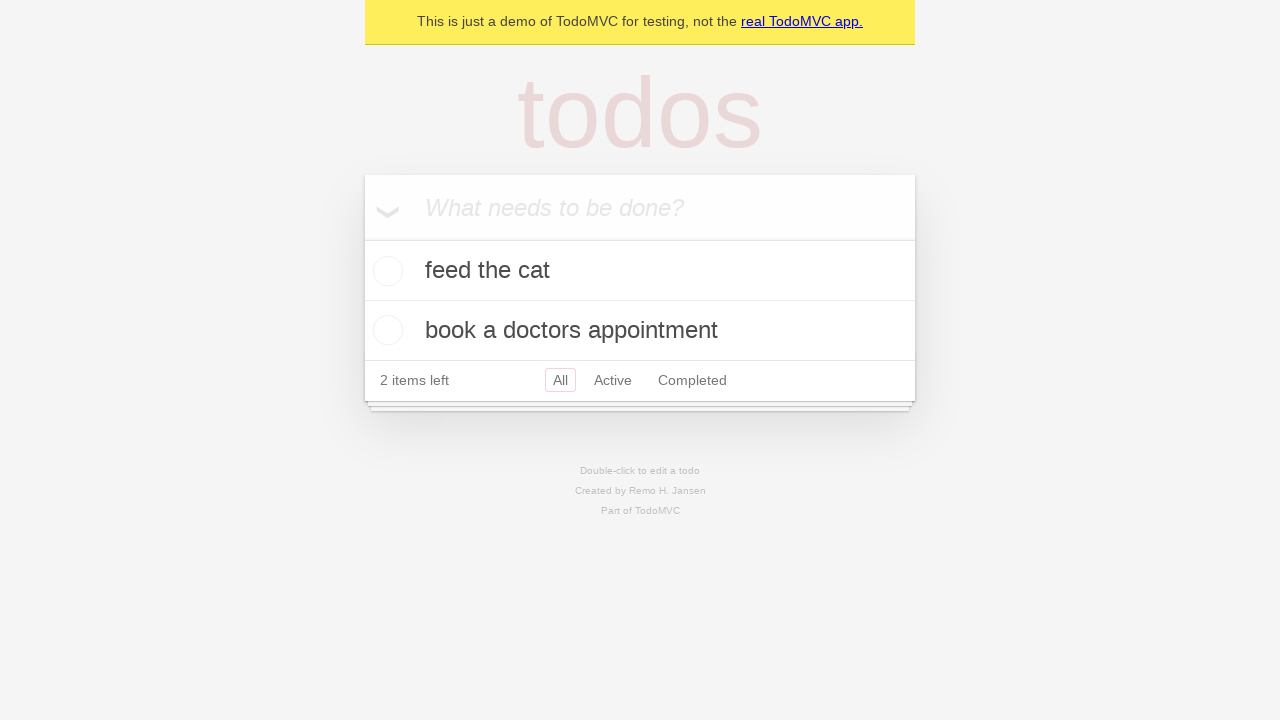